Tests JavaScript prompt dialog handling by clicking a button that triggers a prompt, entering a name, and verifying the personalized response text

Starting URL: https://testautomationpractice.blogspot.com/

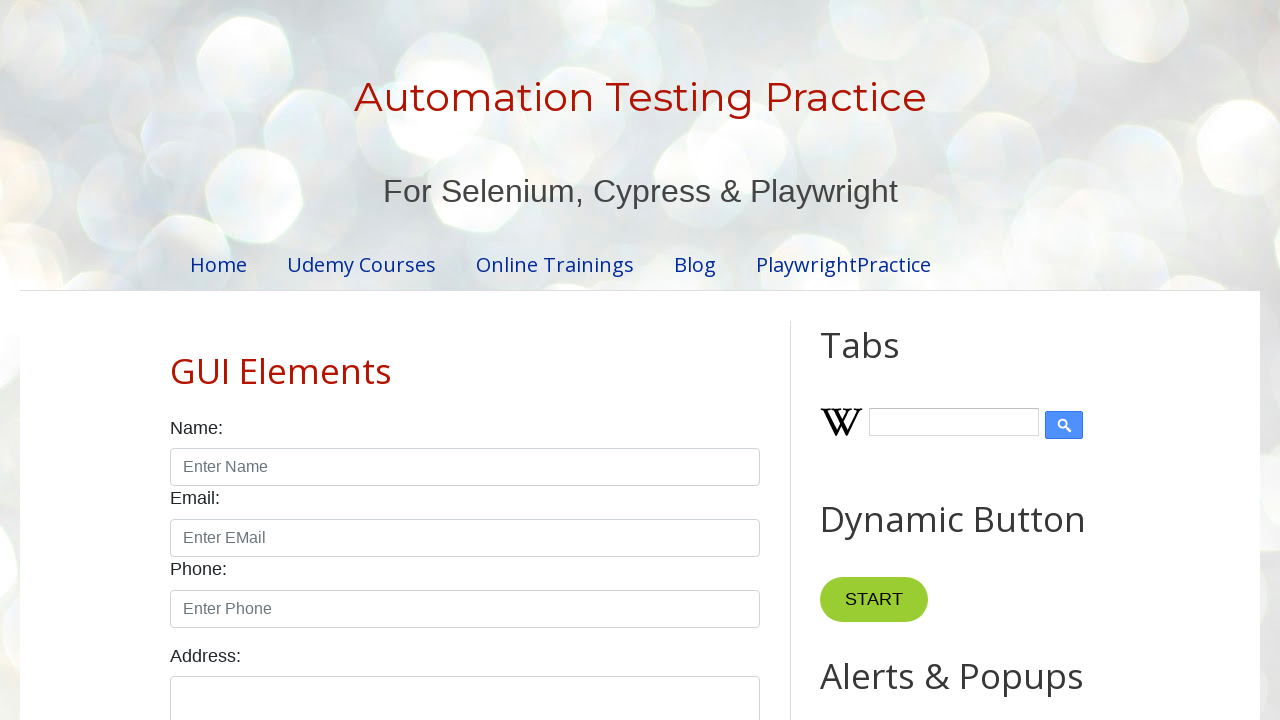

Set up dialog handler for prompt dialogs
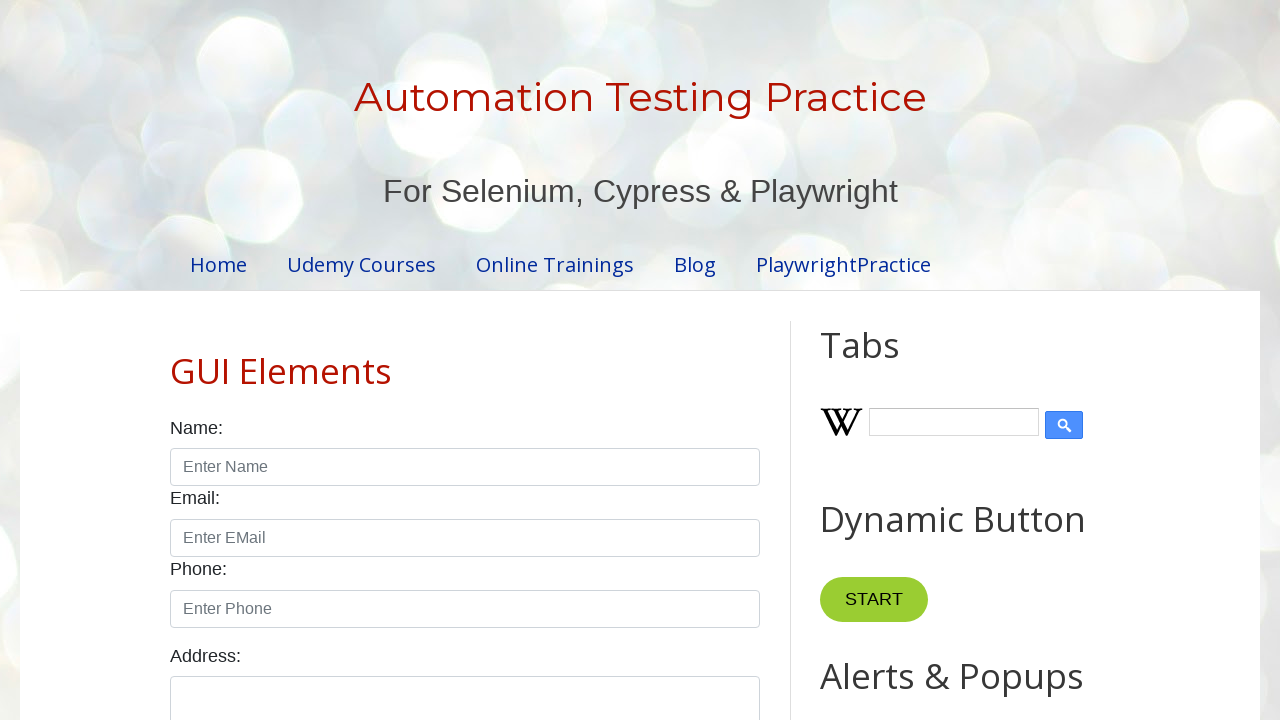

Clicked button to trigger prompt dialog at (890, 360) on xpath=//button[@onclick='myFunctionPrompt()']
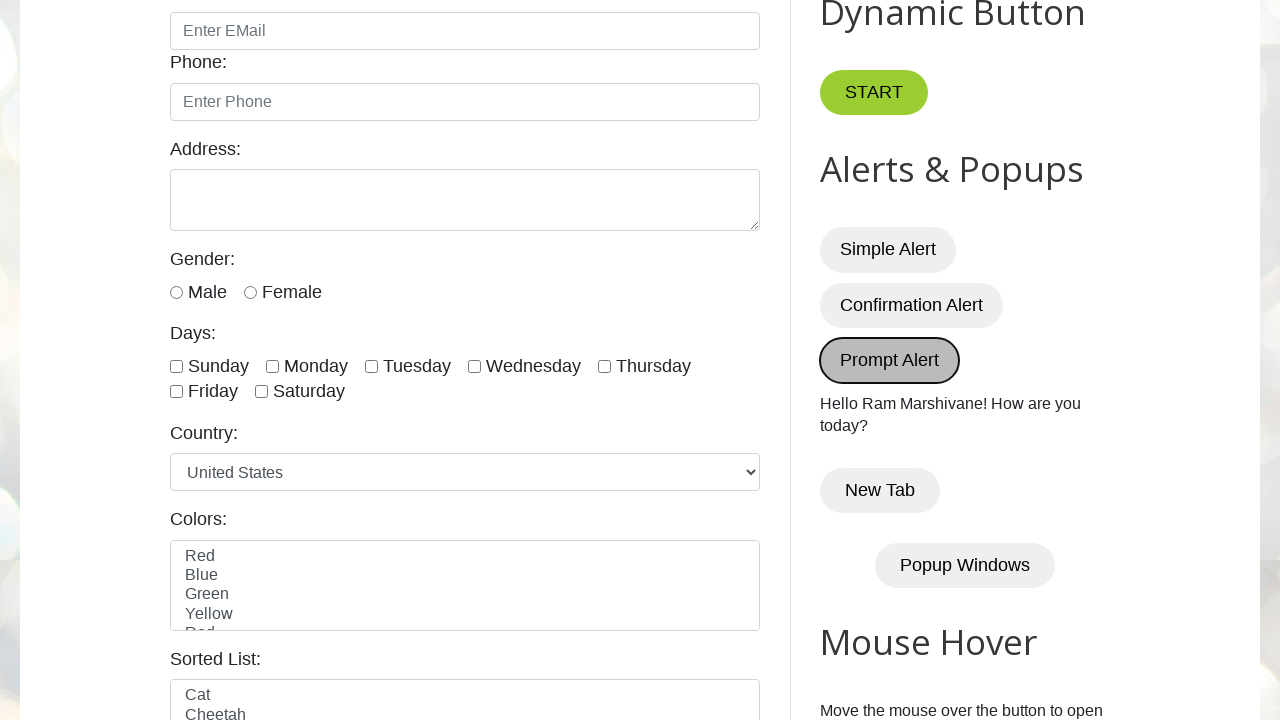

Waited for result element (#demo) to appear
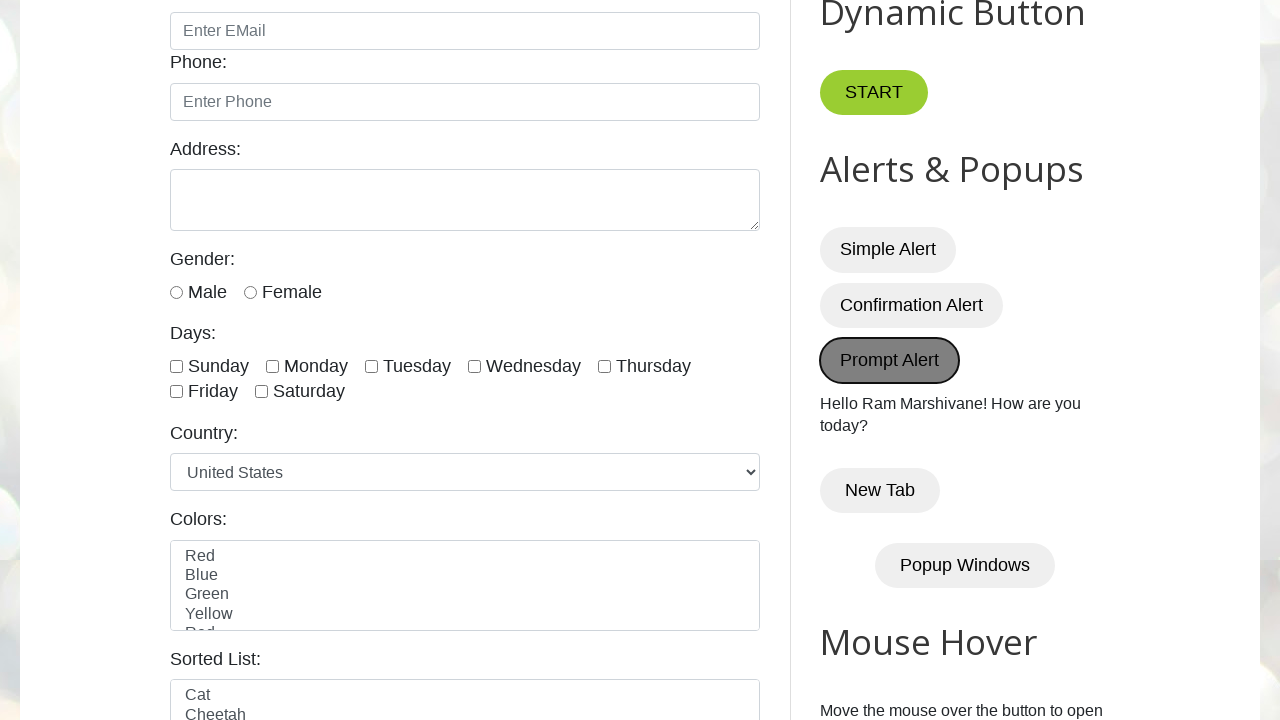

Verified personalized response text 'Hello Ram Marshivane! How are you today?'
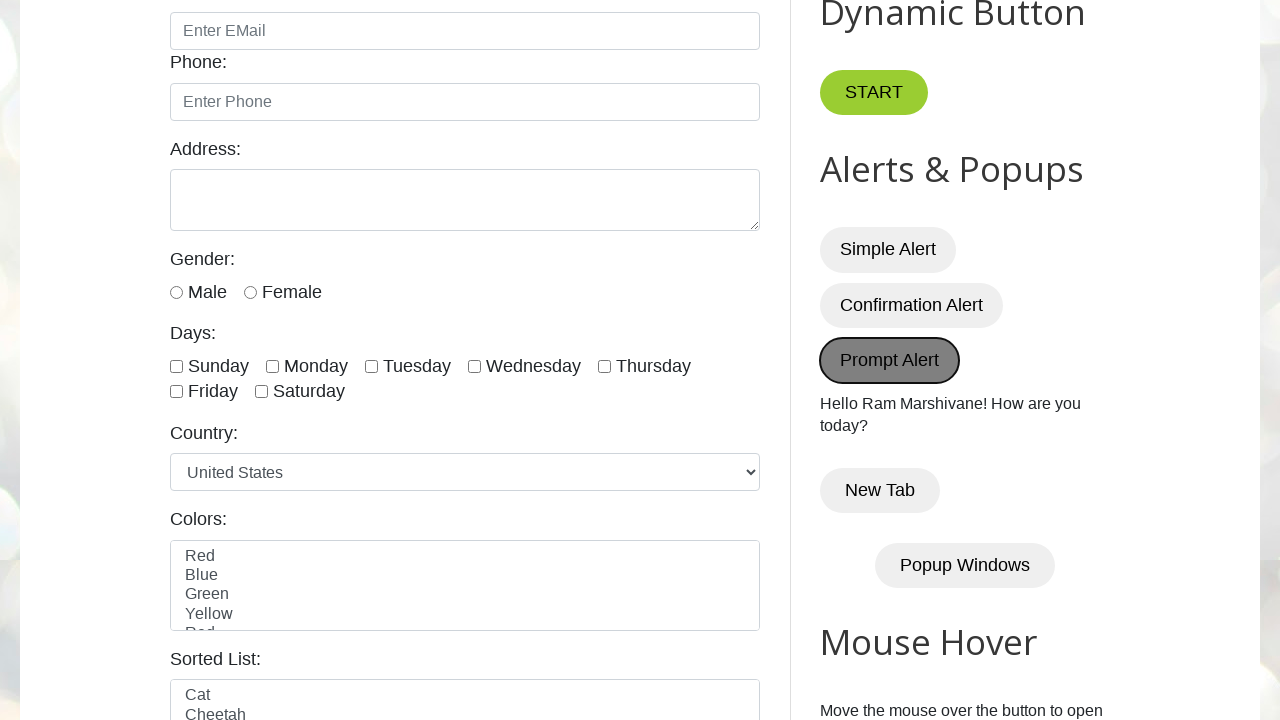

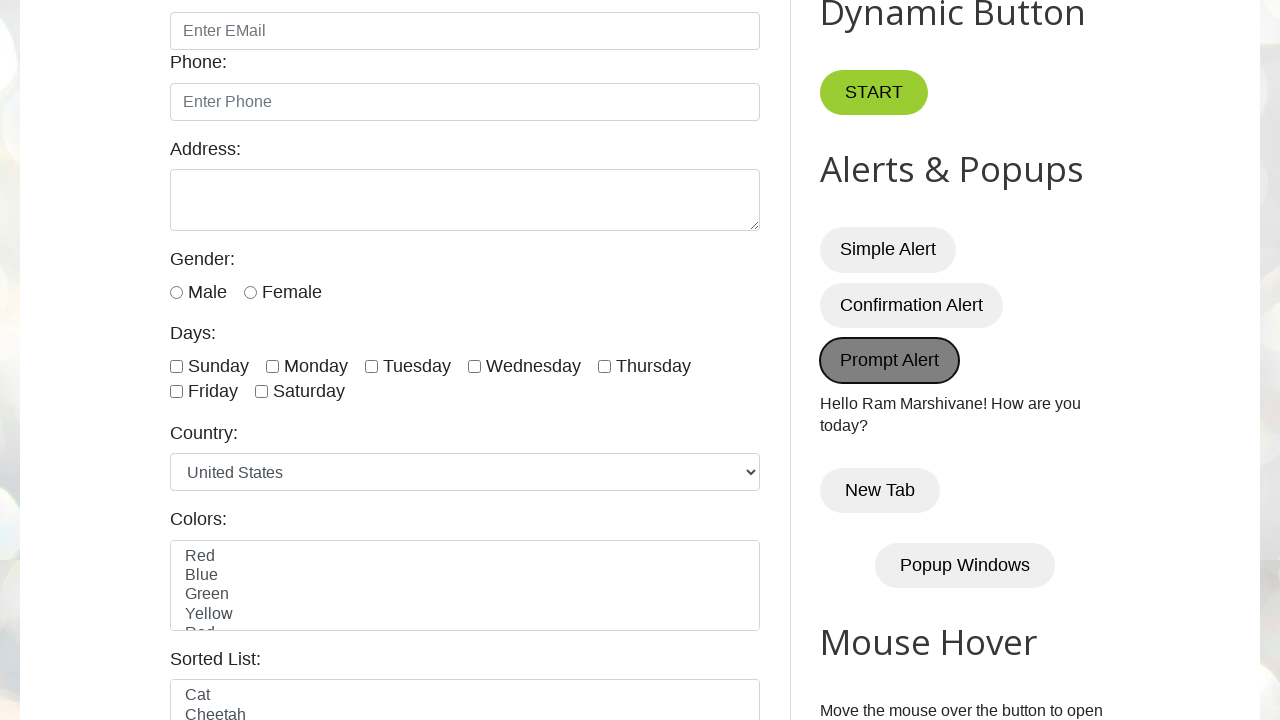